Navigates to VWO application homepage, maximizes the window, and attempts to find a non-existent element to demonstrate exception handling.

Starting URL: https://app.vwo.com

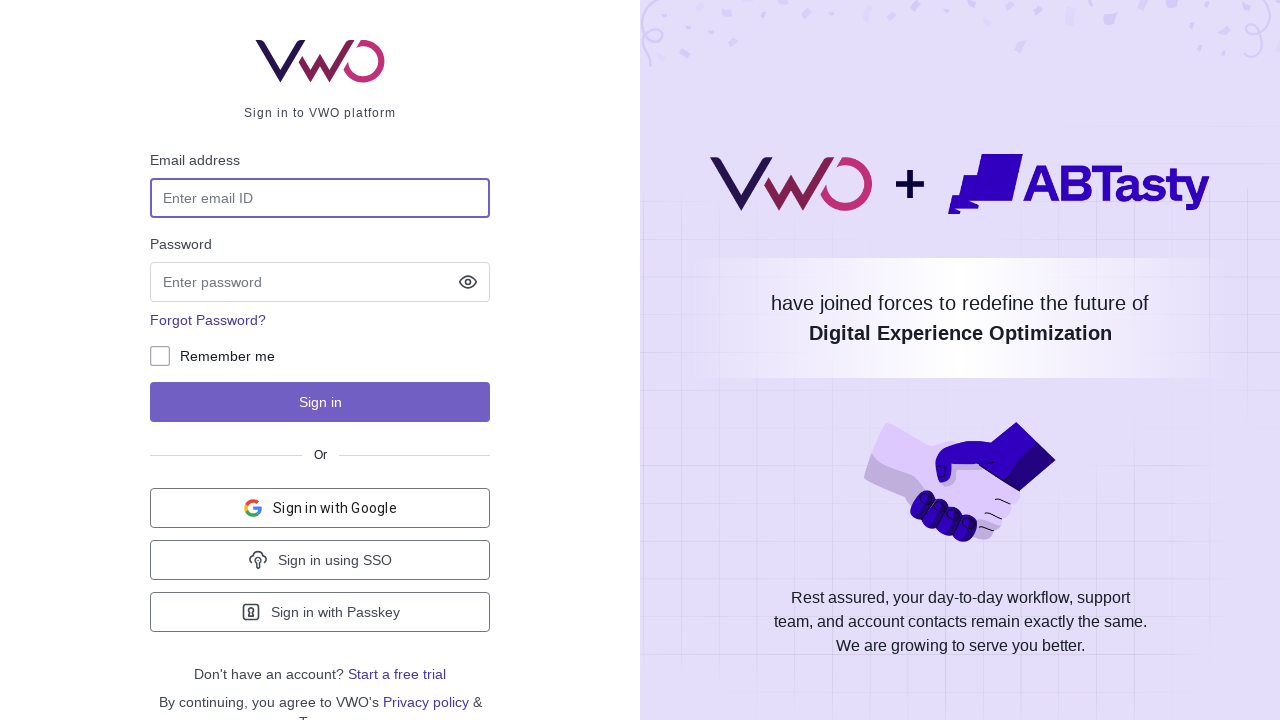

Navigated to VWO application homepage
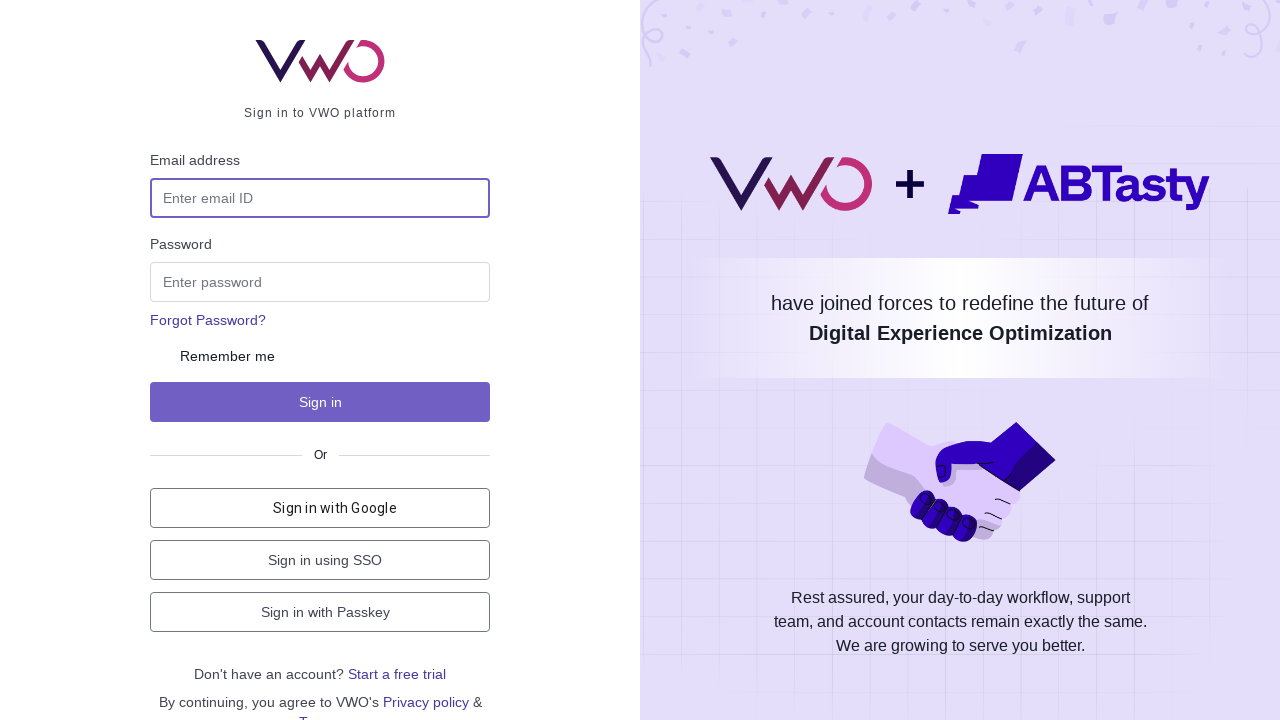

Maximized browser window to 1920x1080
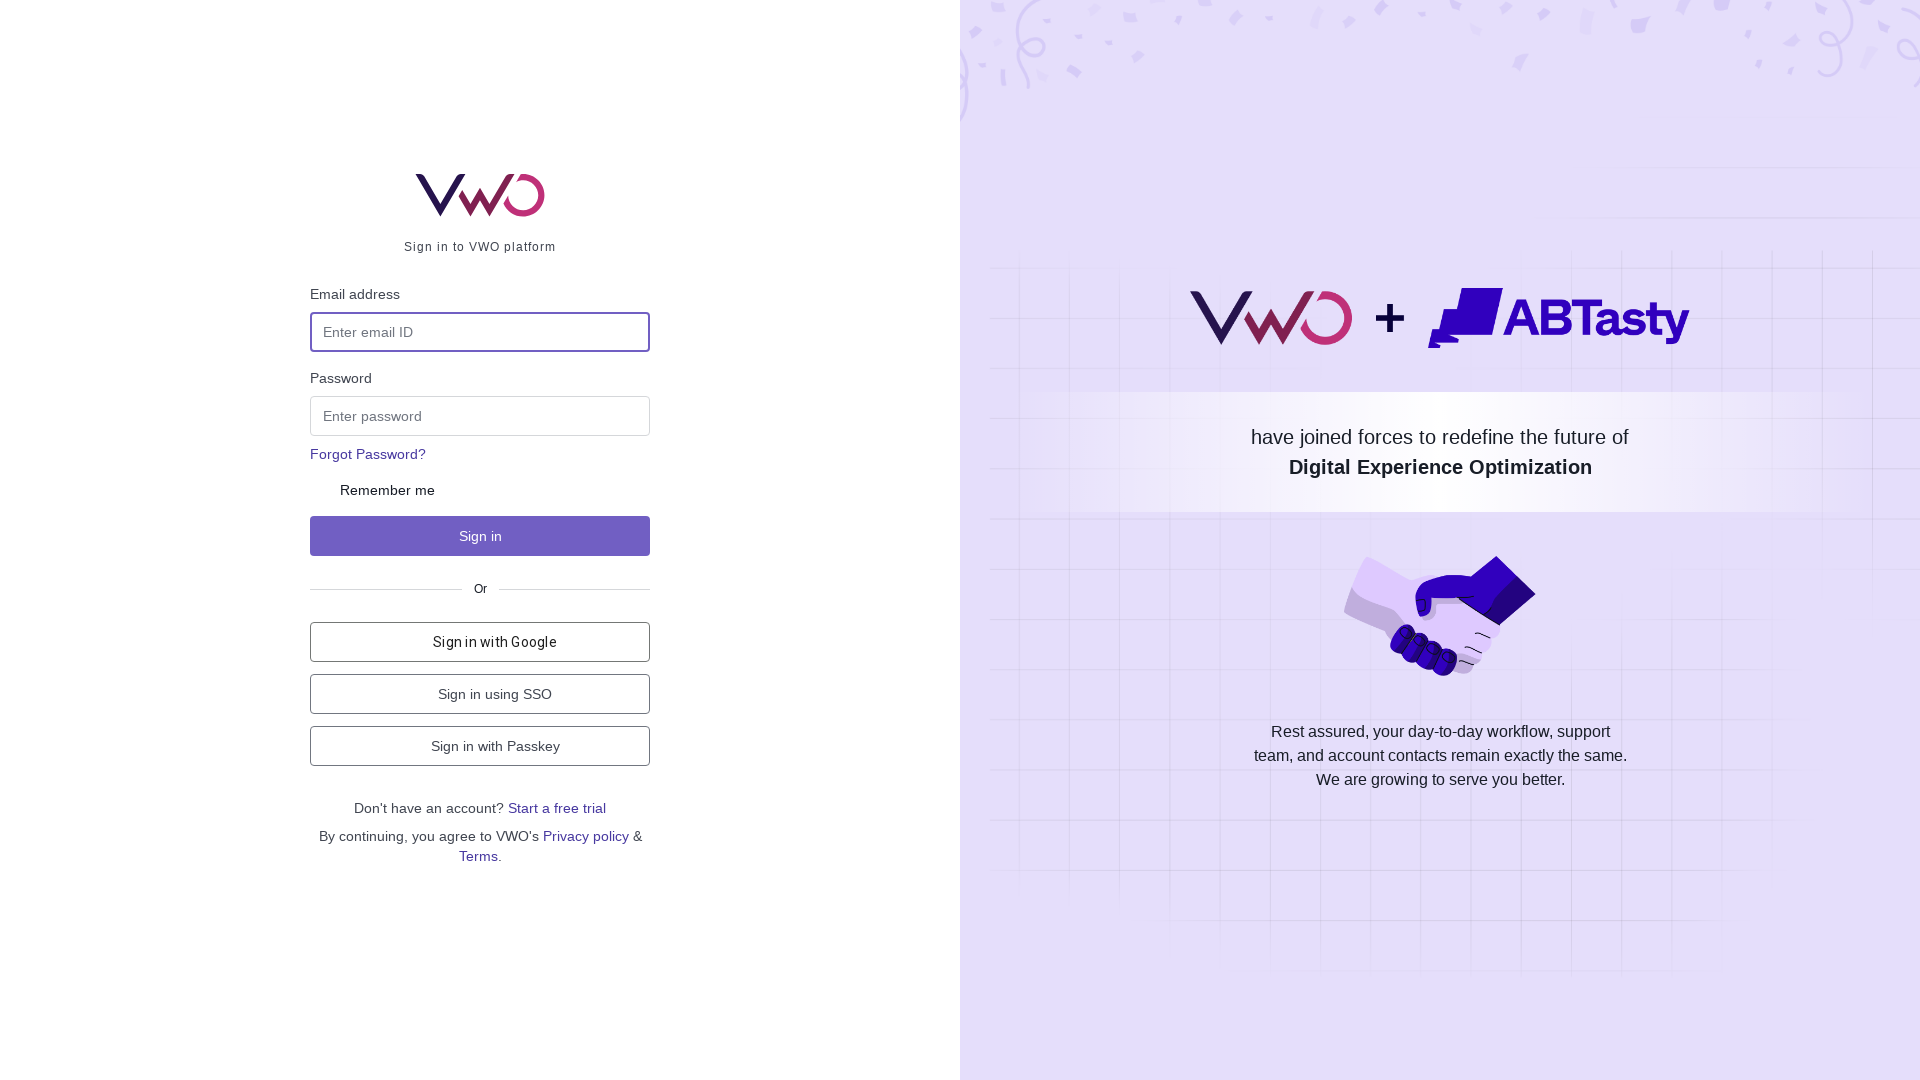

Element with ID 'Pramod' not found - exception handled
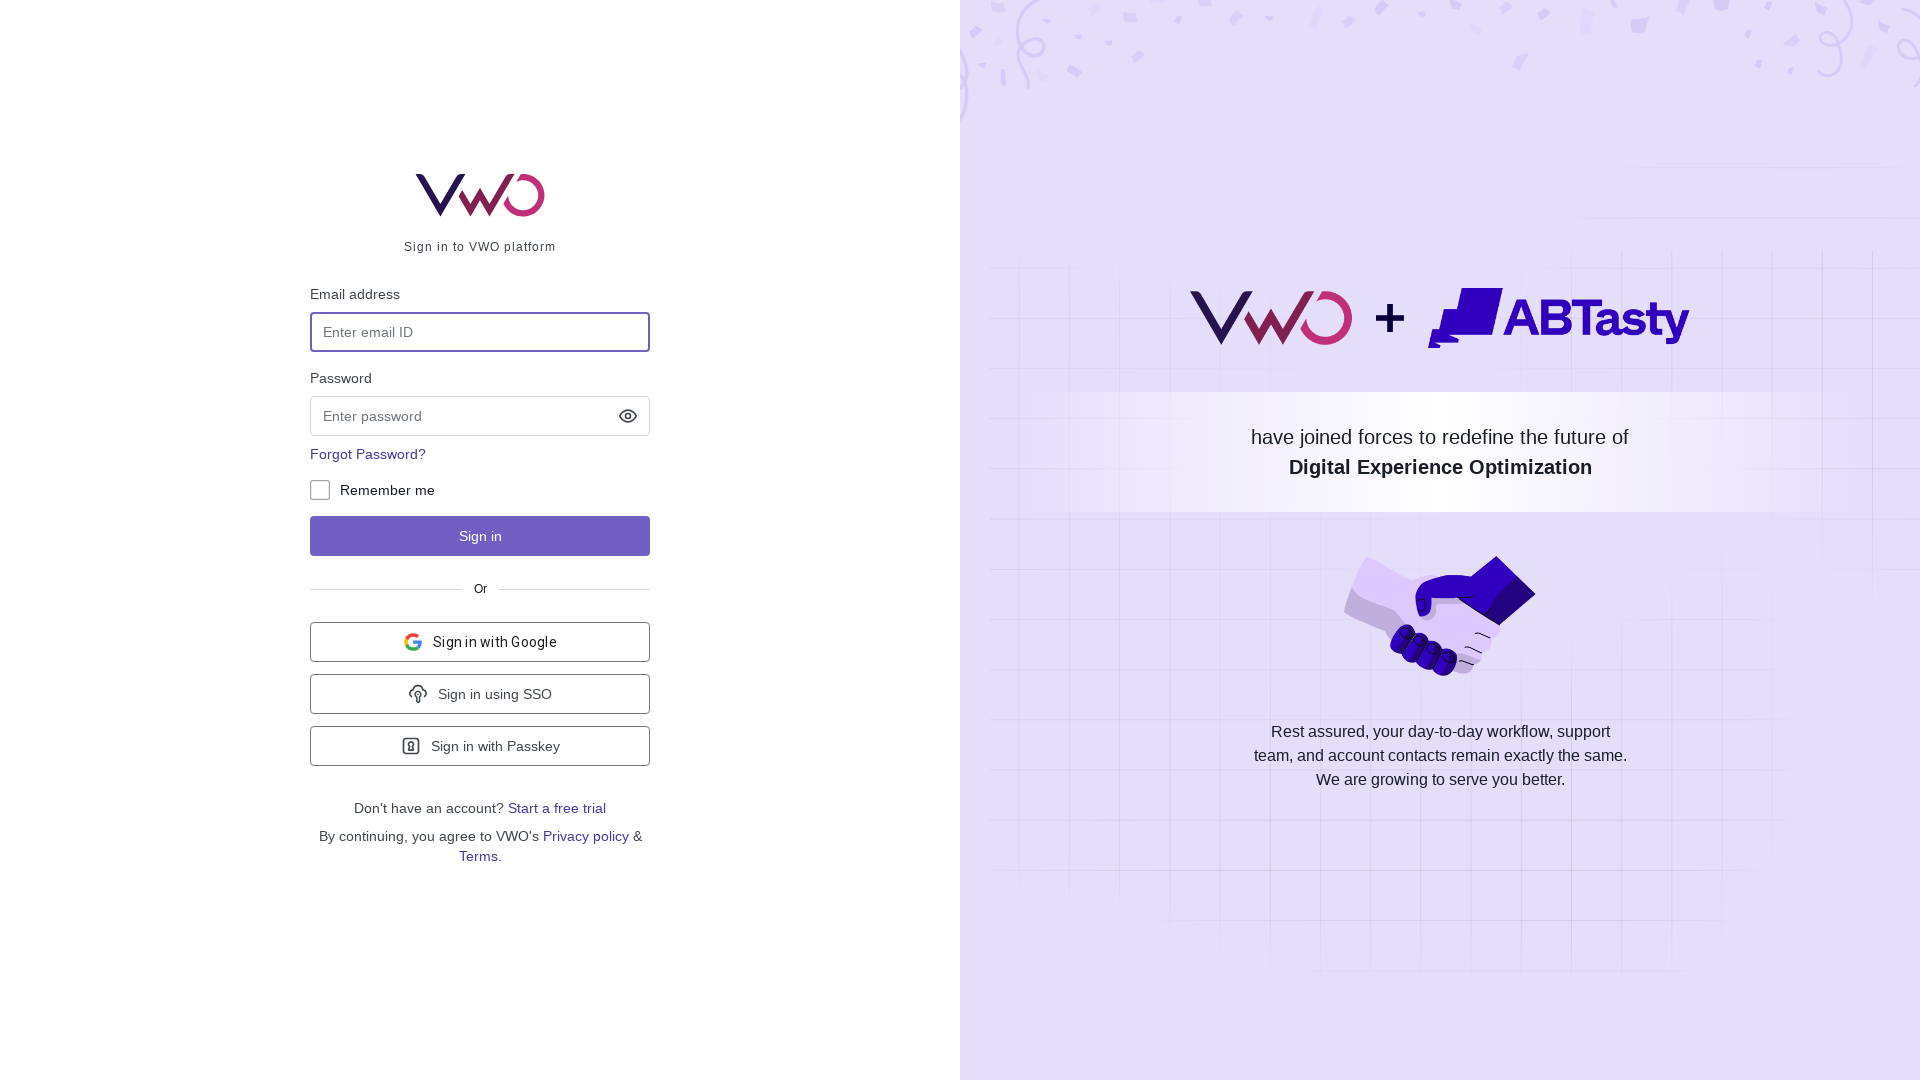

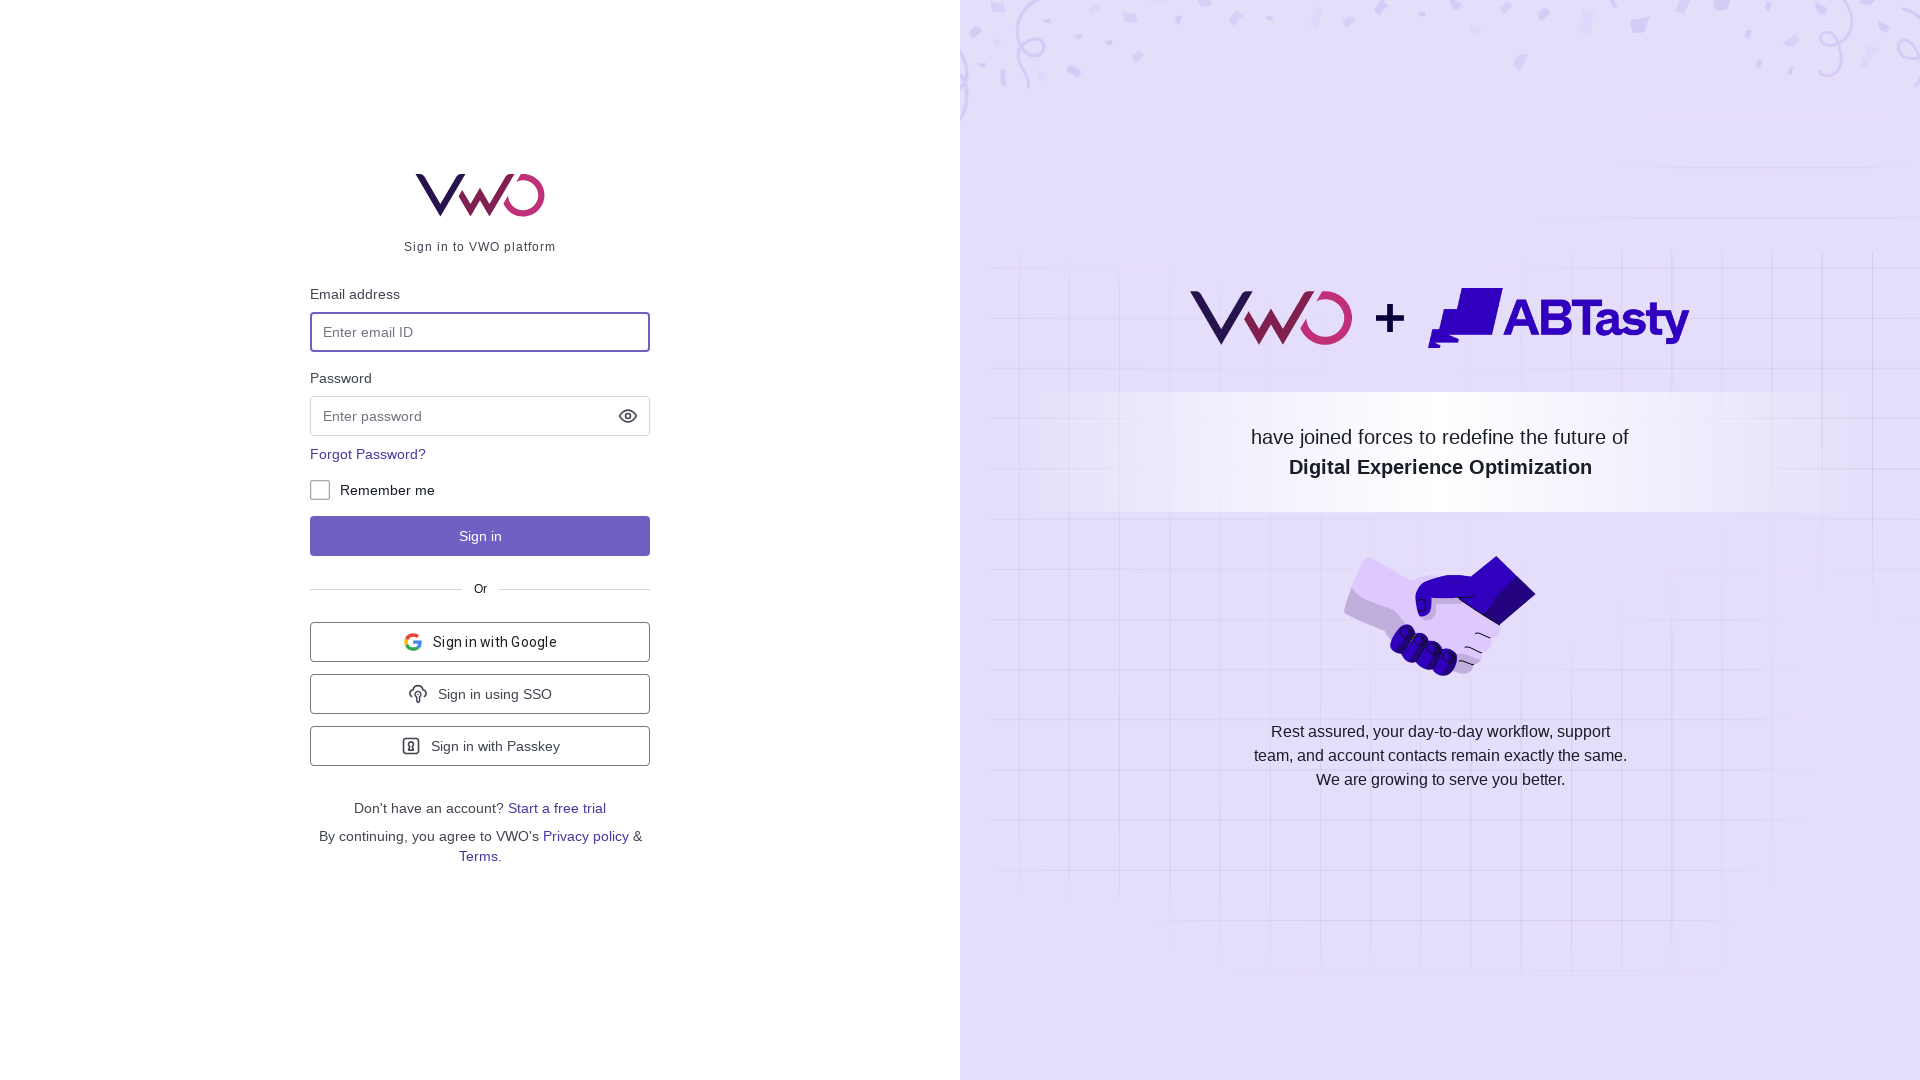